Tests selecting from a dropdown list using Playwright's built-in select functionality by selecting an option by its visible text and verifying the selection.

Starting URL: https://the-internet.herokuapp.com/dropdown

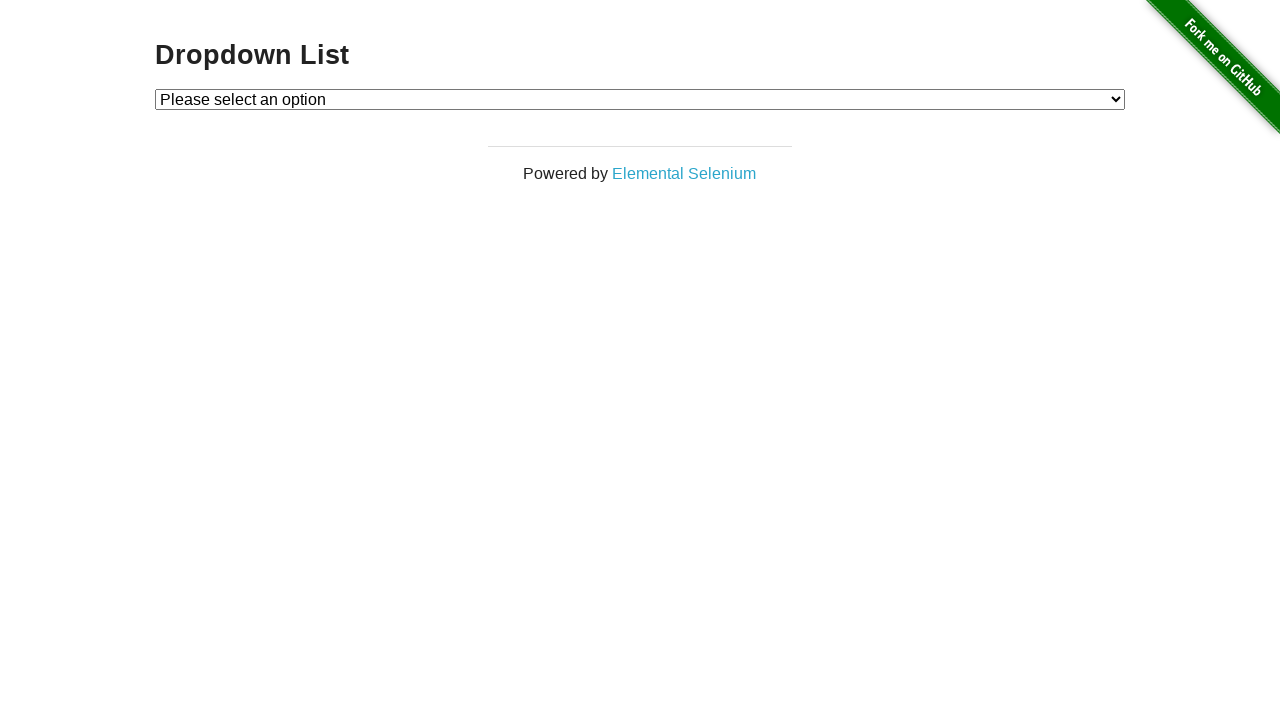

Navigated to dropdown selection page
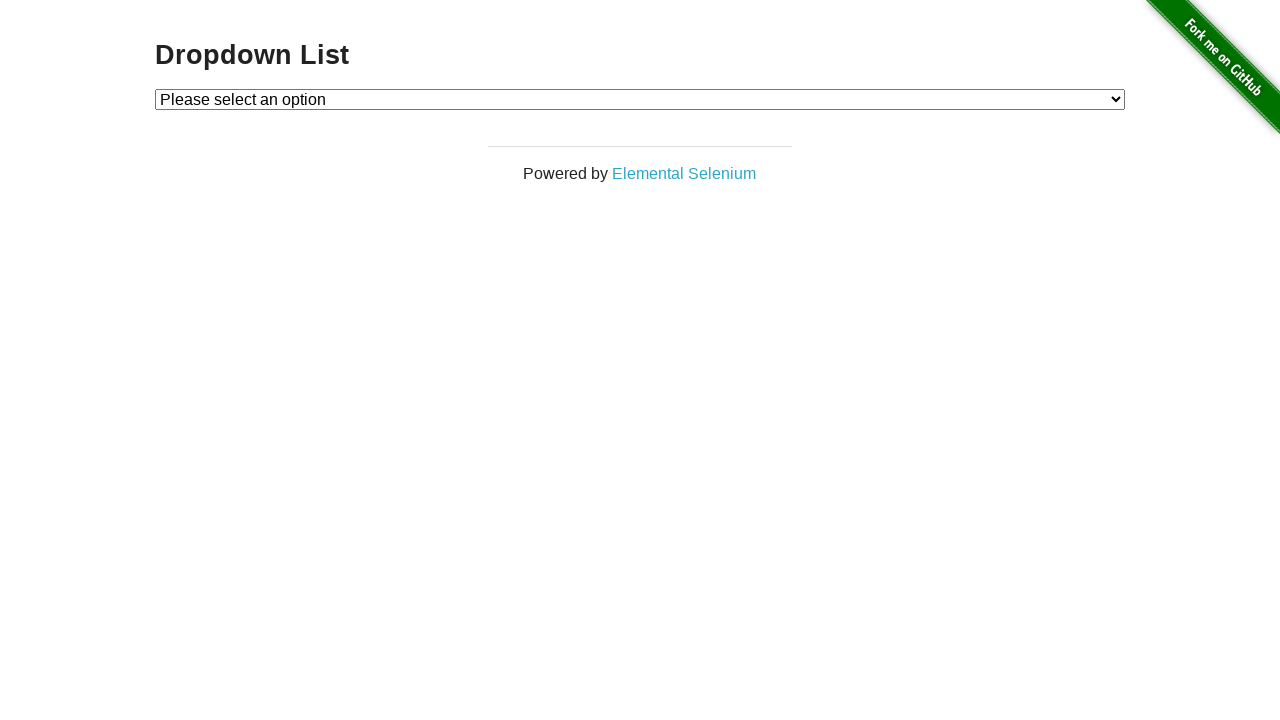

Selected 'Option 1' from dropdown using label on #dropdown
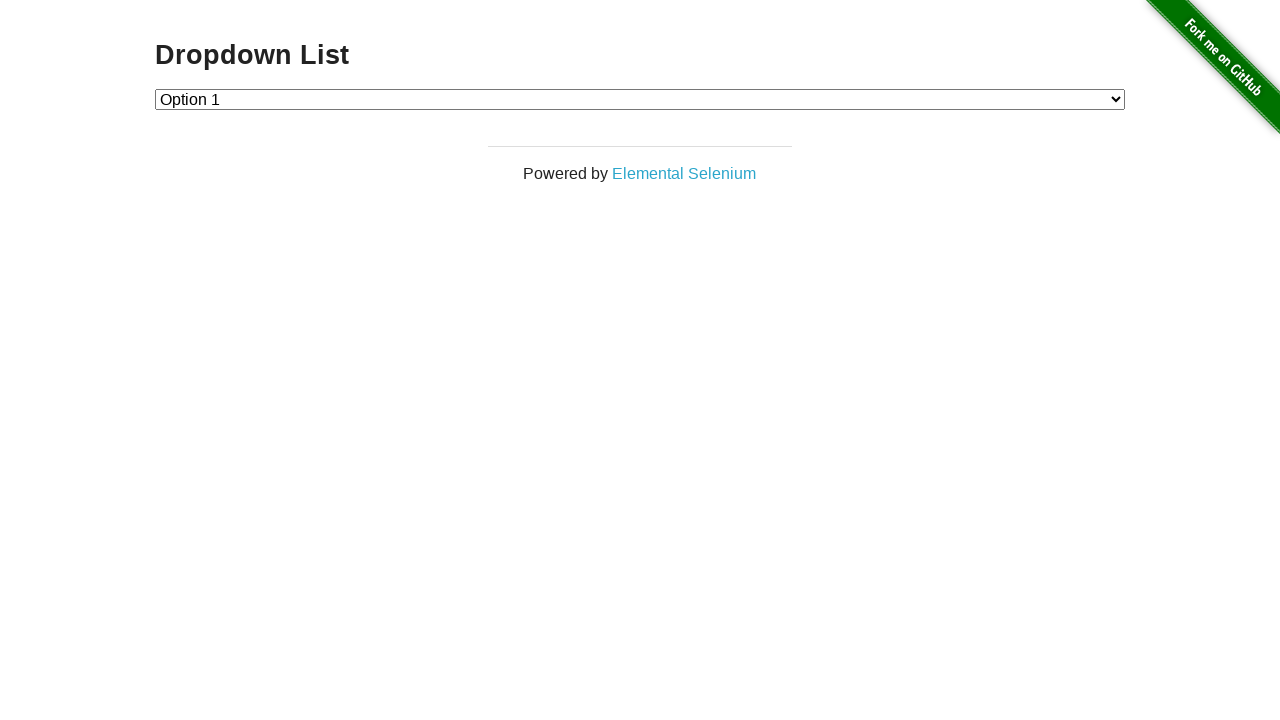

Retrieved selected option text
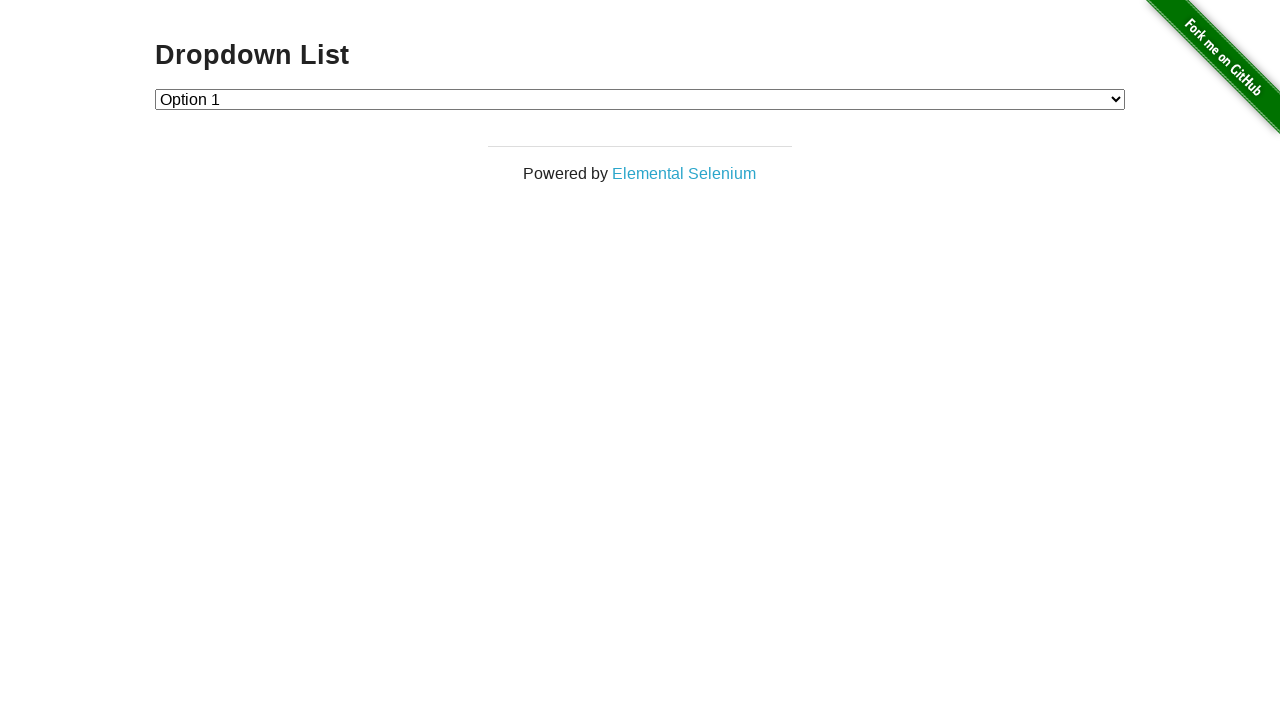

Verified that 'Option 1' is selected
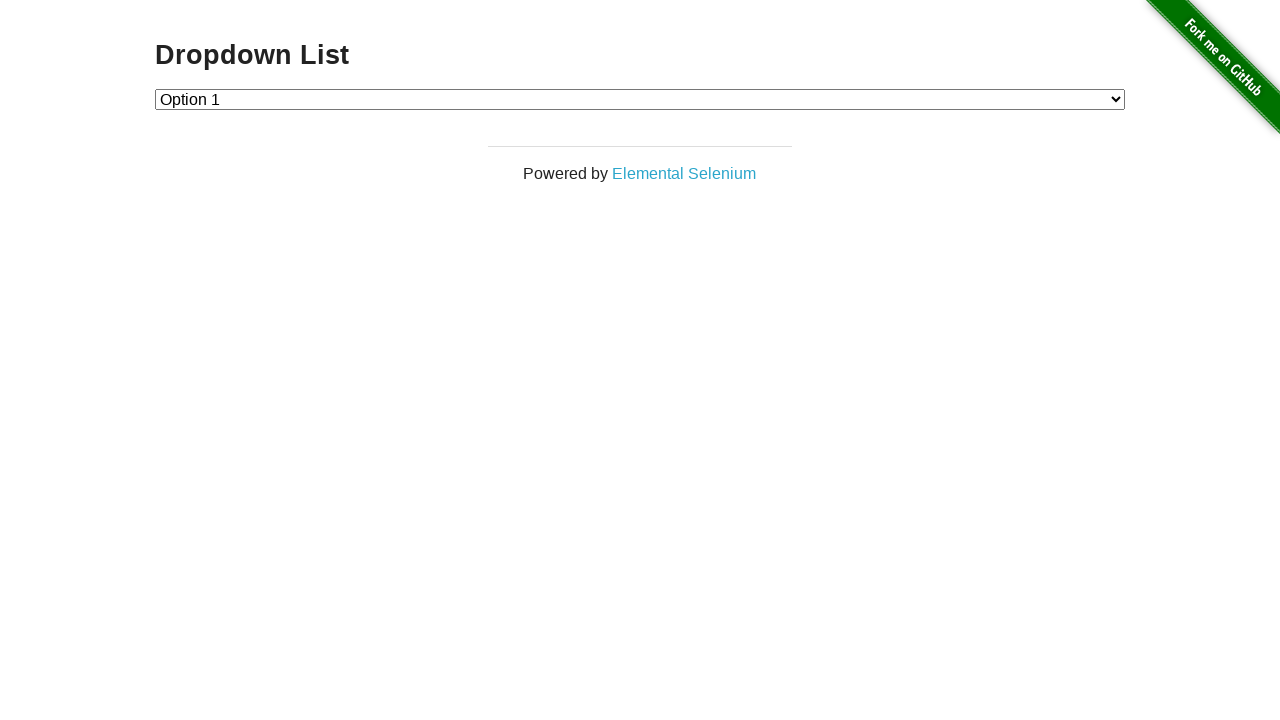

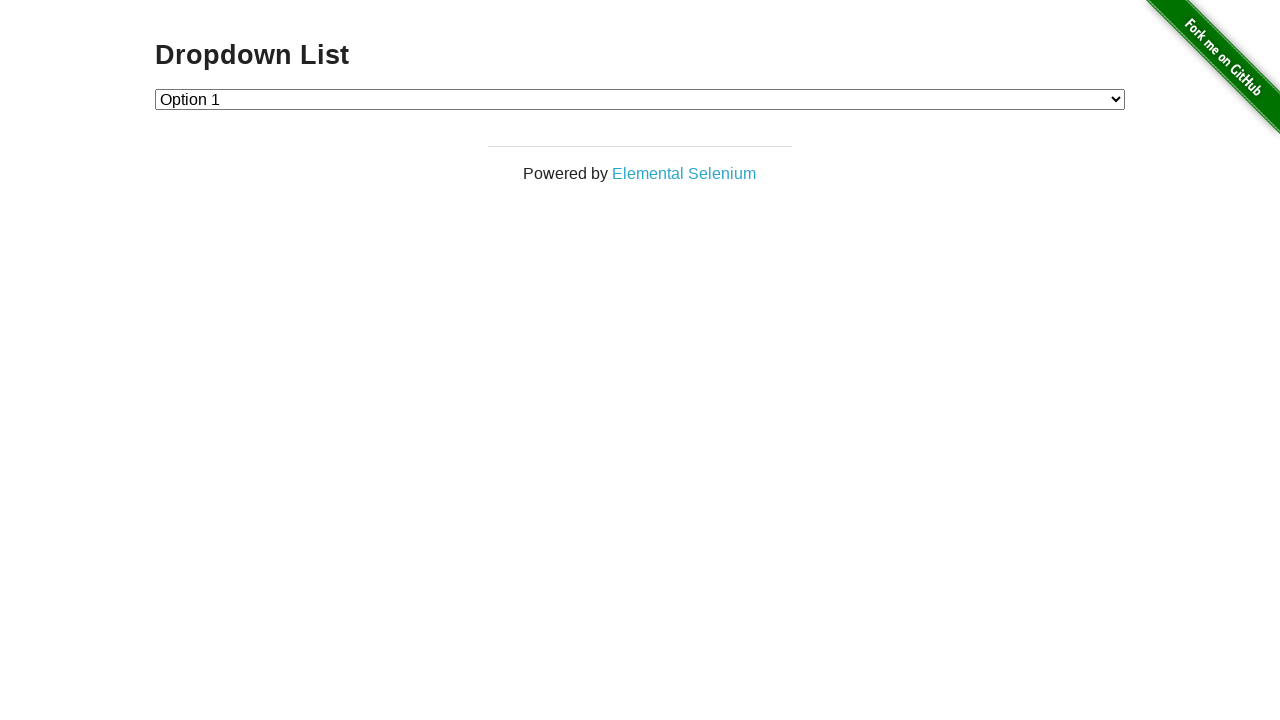